Tests registration form with only login name filled, expecting "username already exists" error message.

Starting URL: https://webgame.cz/wg/service.php?p=regplayer

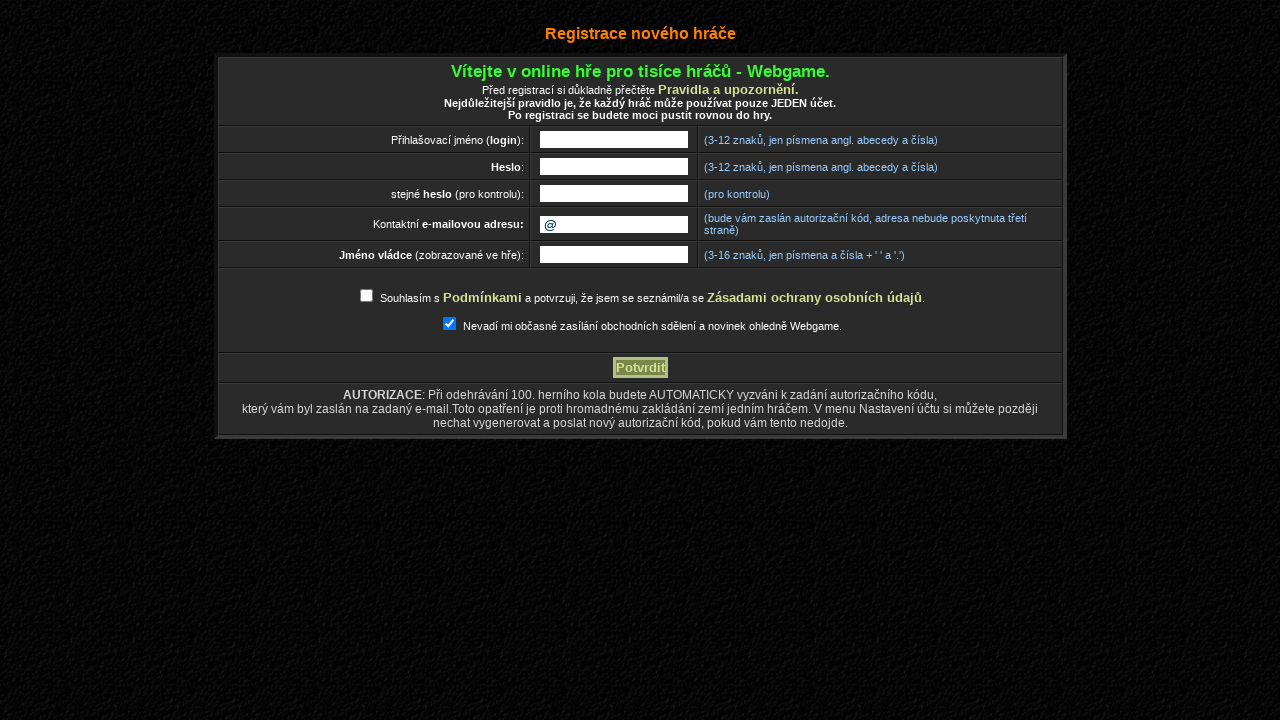

Filled login name field with 'Novak' on input[name='login']
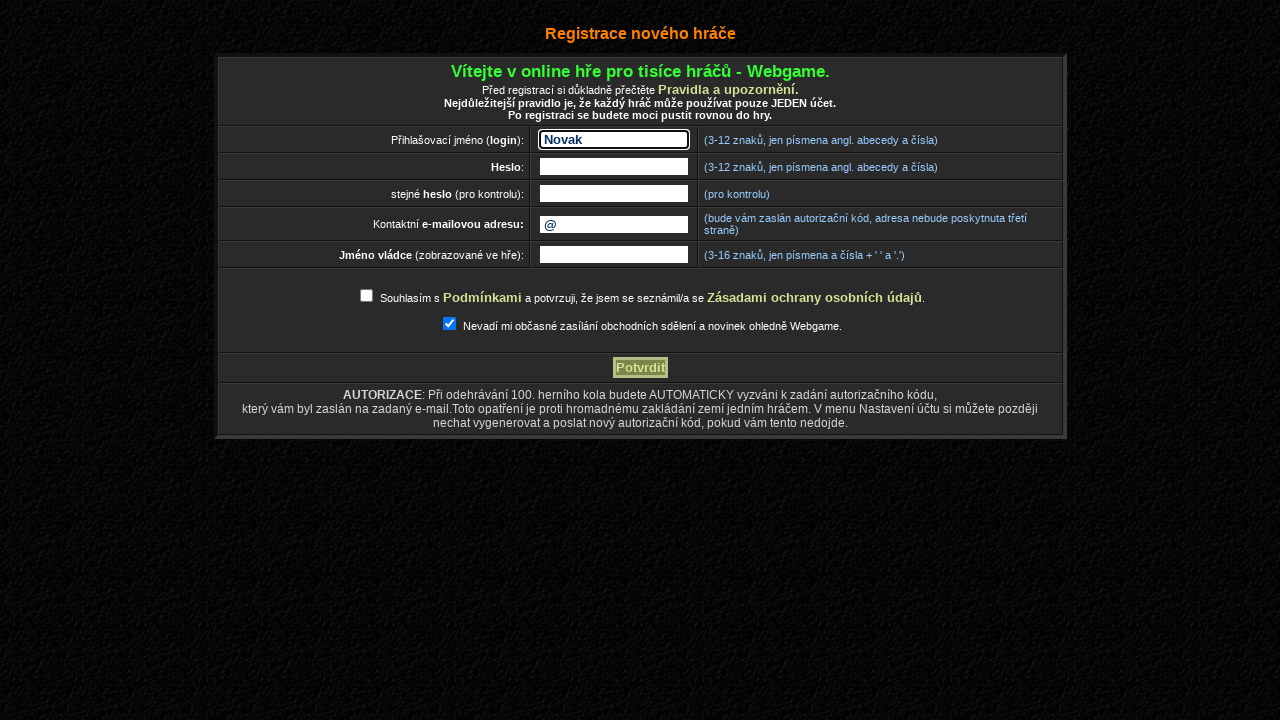

Clicked terms consent checkbox at (366, 296) on #terms_consent
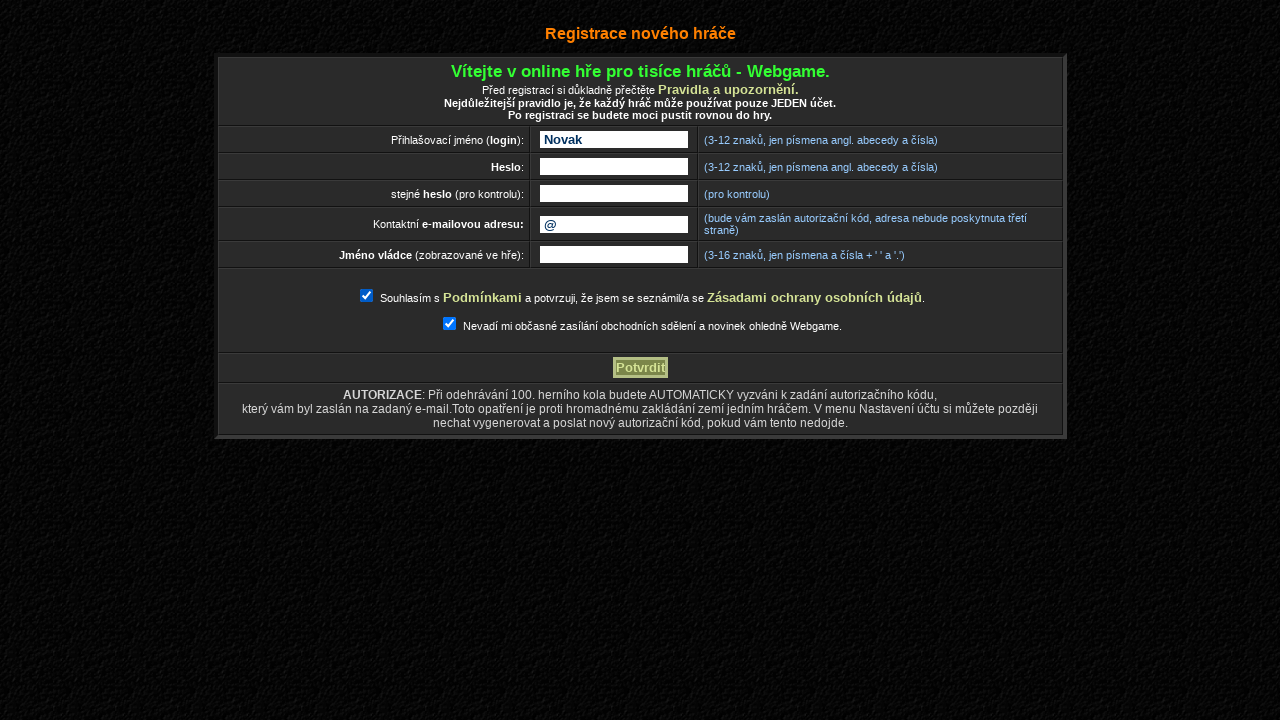

Clicked registration button to submit form at (640, 368) on input[name='action']
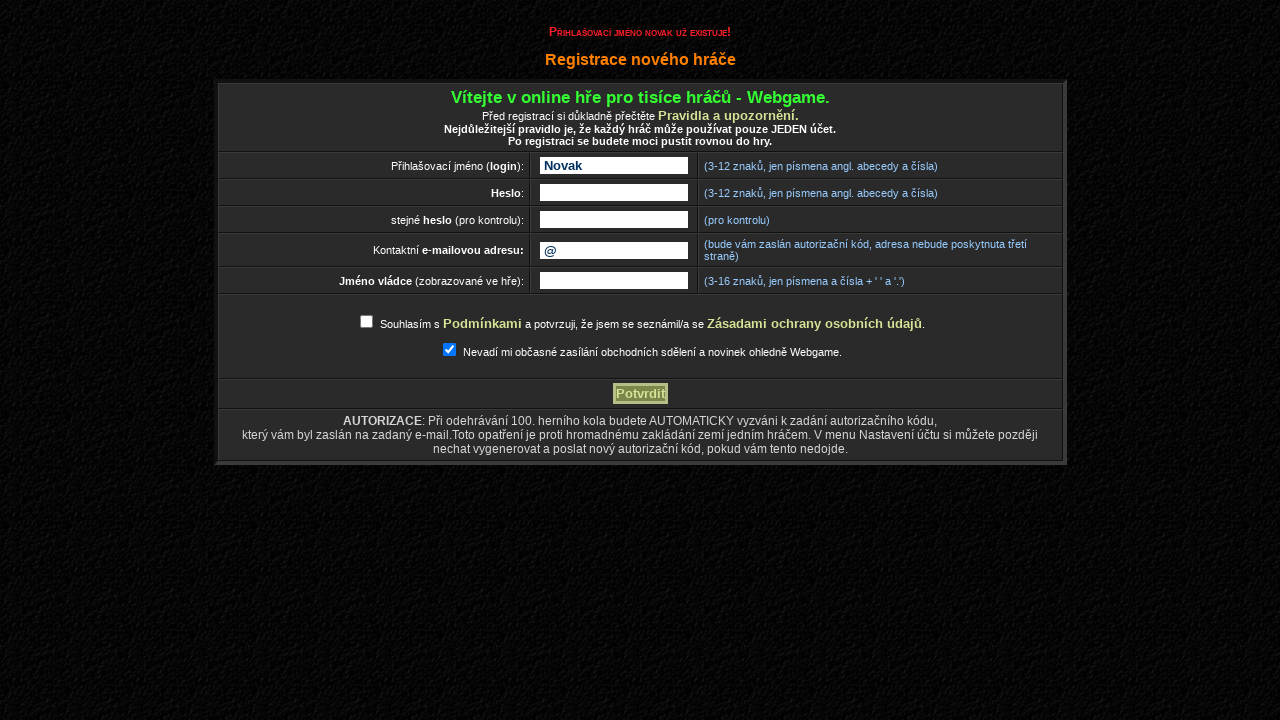

Error message 'username already exists' appeared
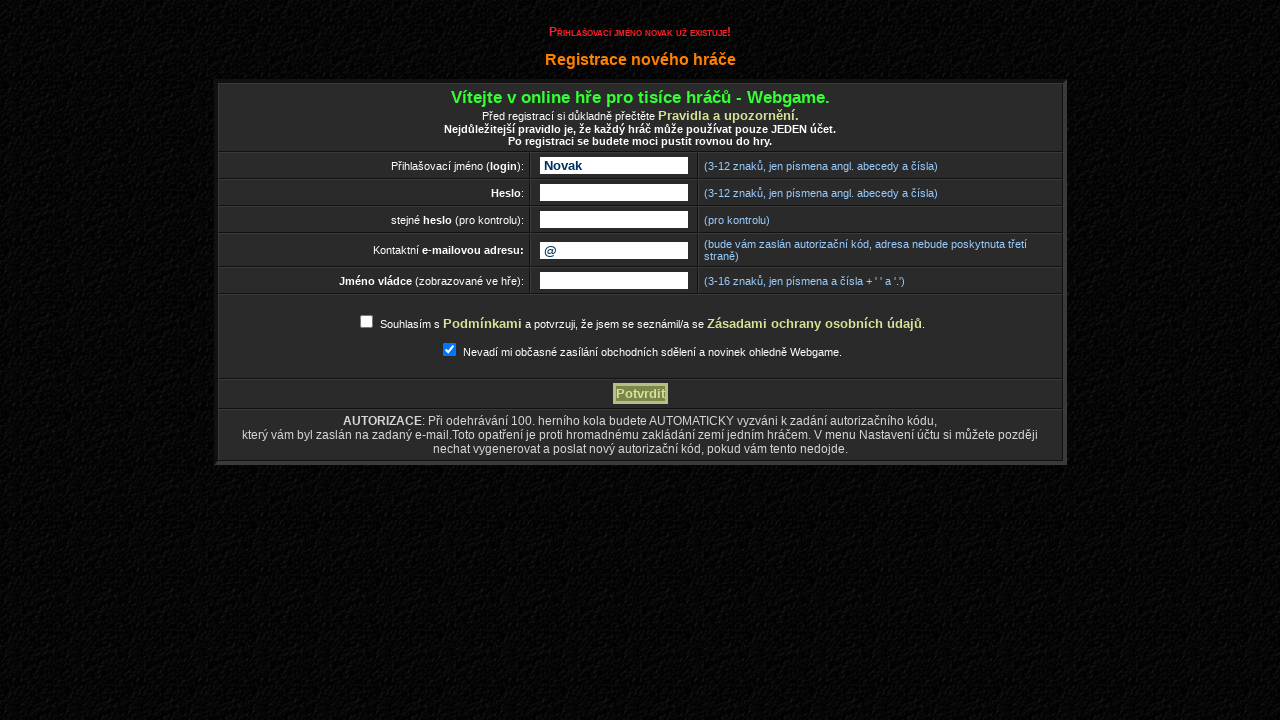

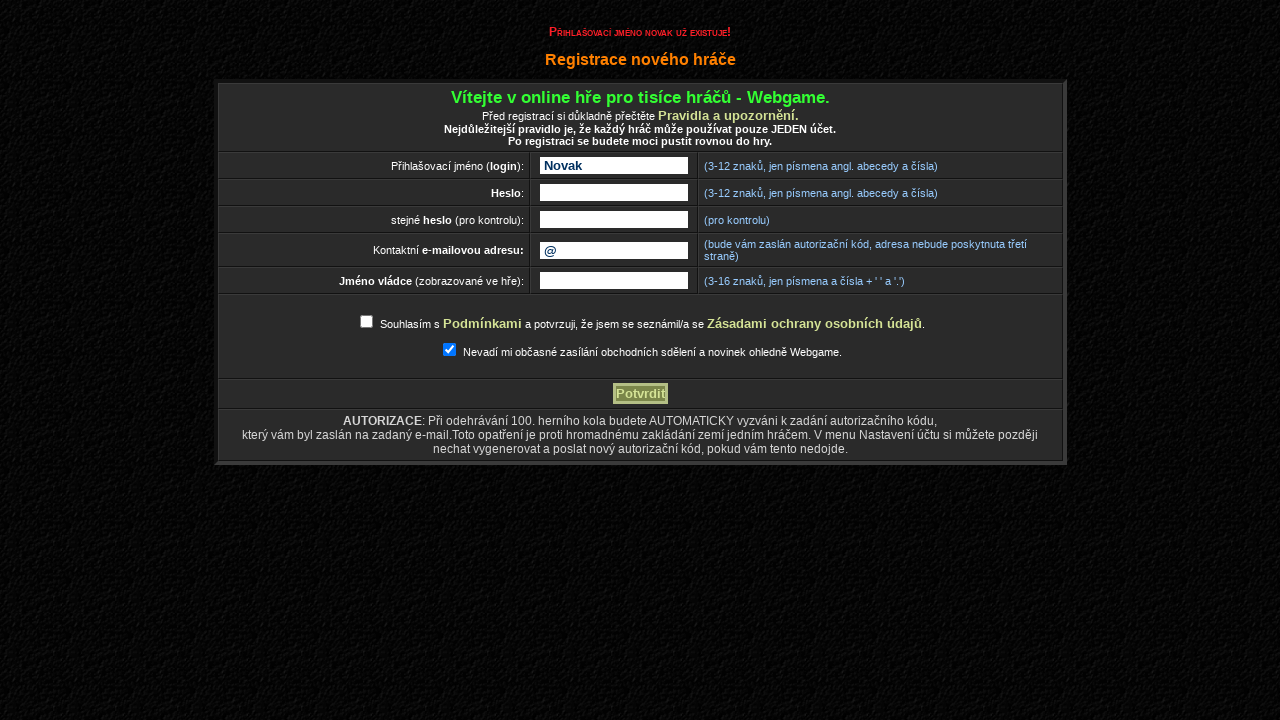